Tests an AJAX-based website by clicking on a page link and verifying that the expected text content loads dynamically

Starting URL: https://demo.tutorialzine.com/2009/09/simple-ajax-website-jquery/demo.html

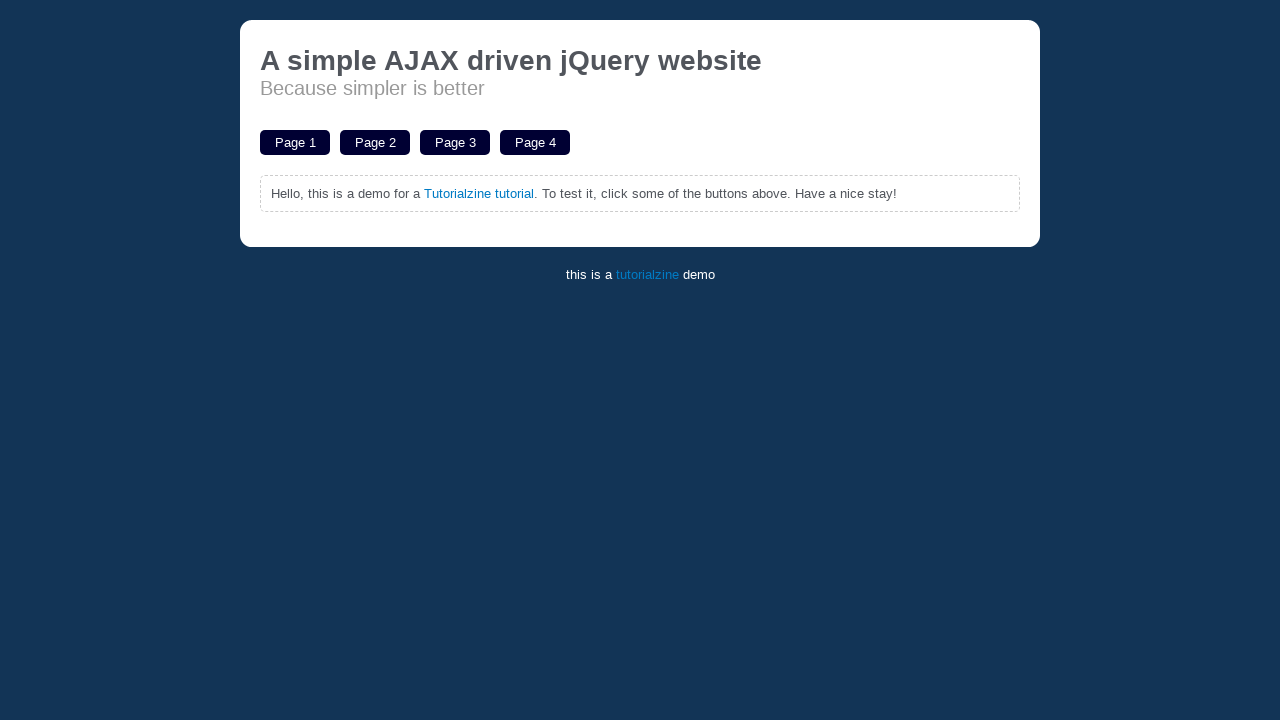

Clicked on 'Page 1' link to trigger AJAX content load at (295, 142) on a:has-text('Page 1')
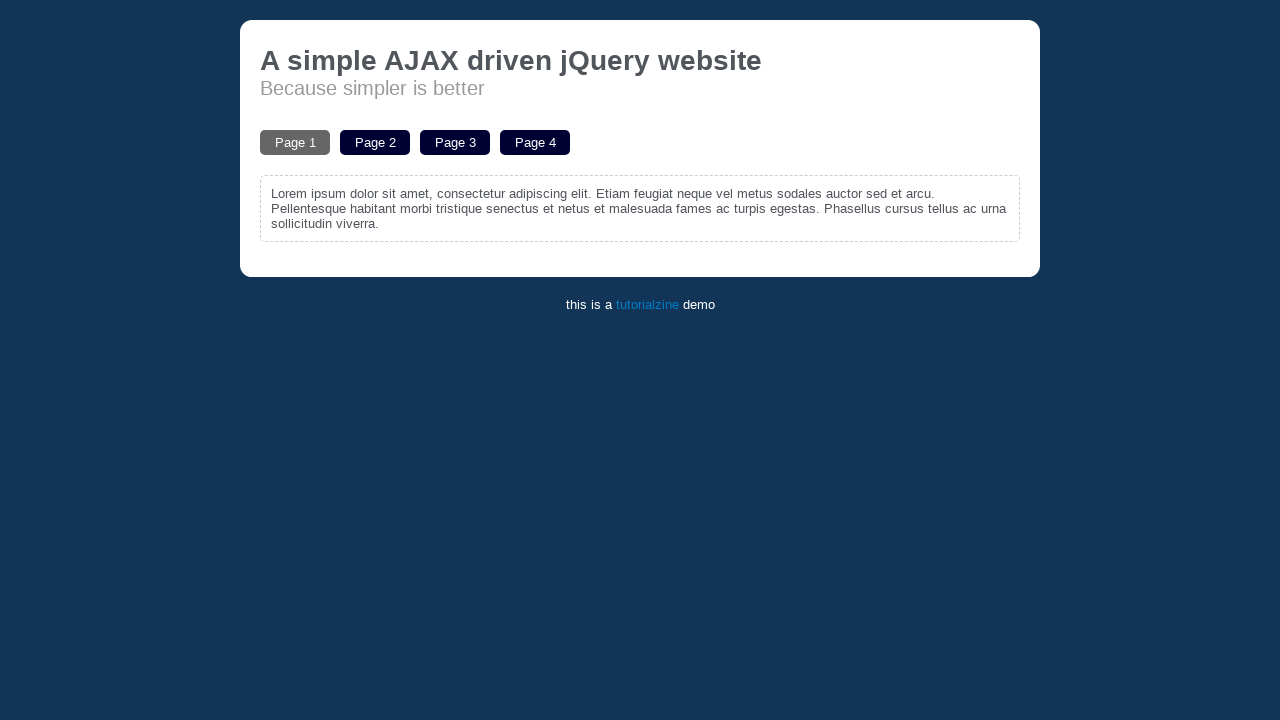

Verified that expected Lorem ipsum text loaded dynamically
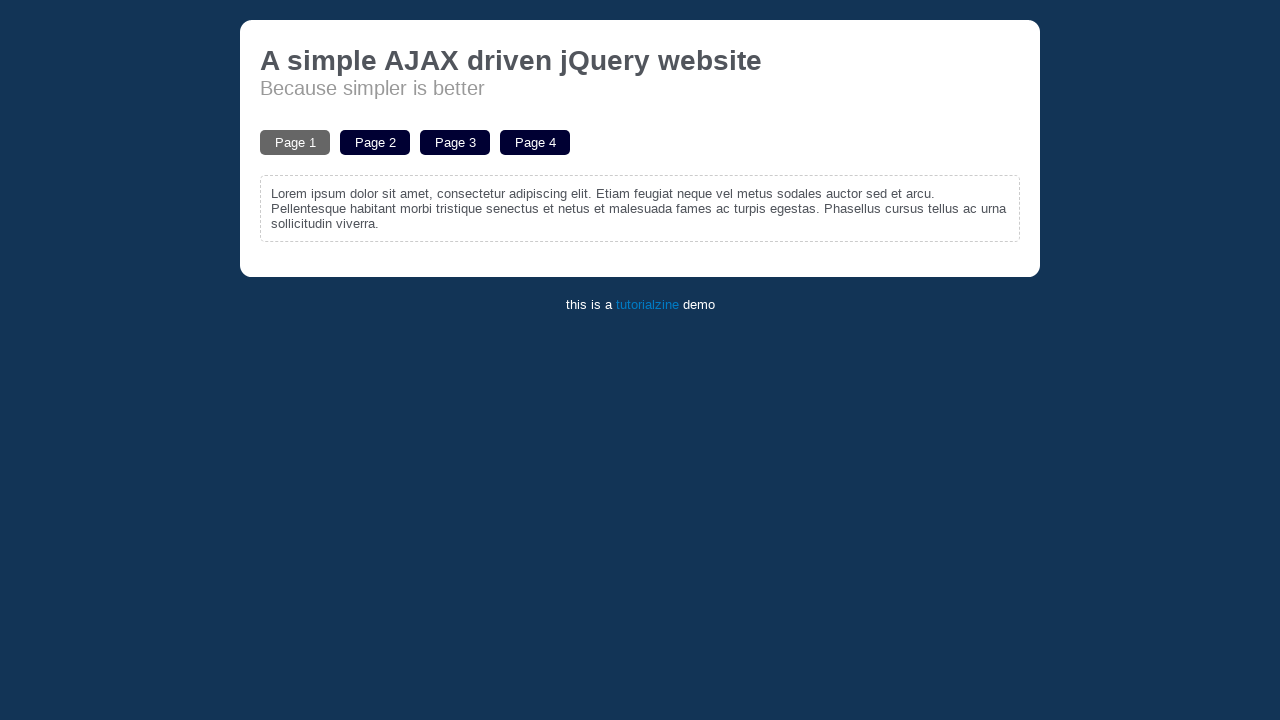

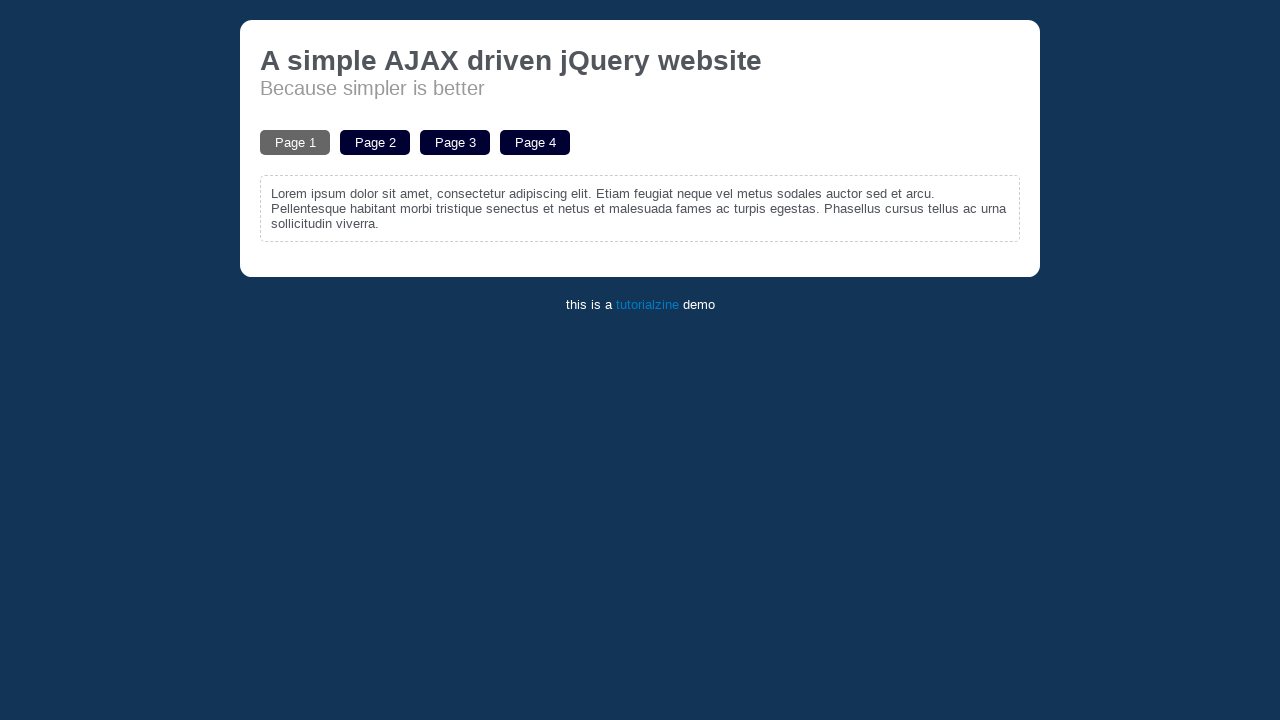